Solves a math problem on a form by calculating a logarithmic expression, filling the answer, selecting checkboxes, and submitting the form

Starting URL: http://suninjuly.github.io/math.html

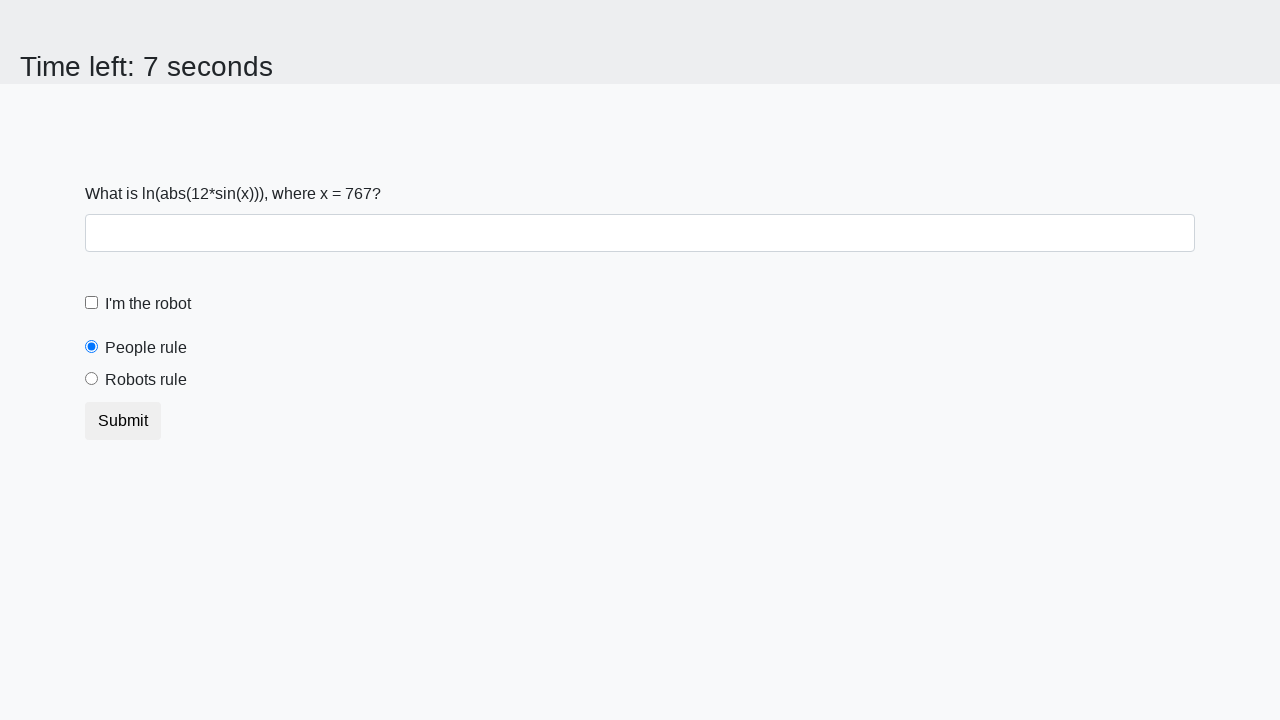

Located the input value element on the form
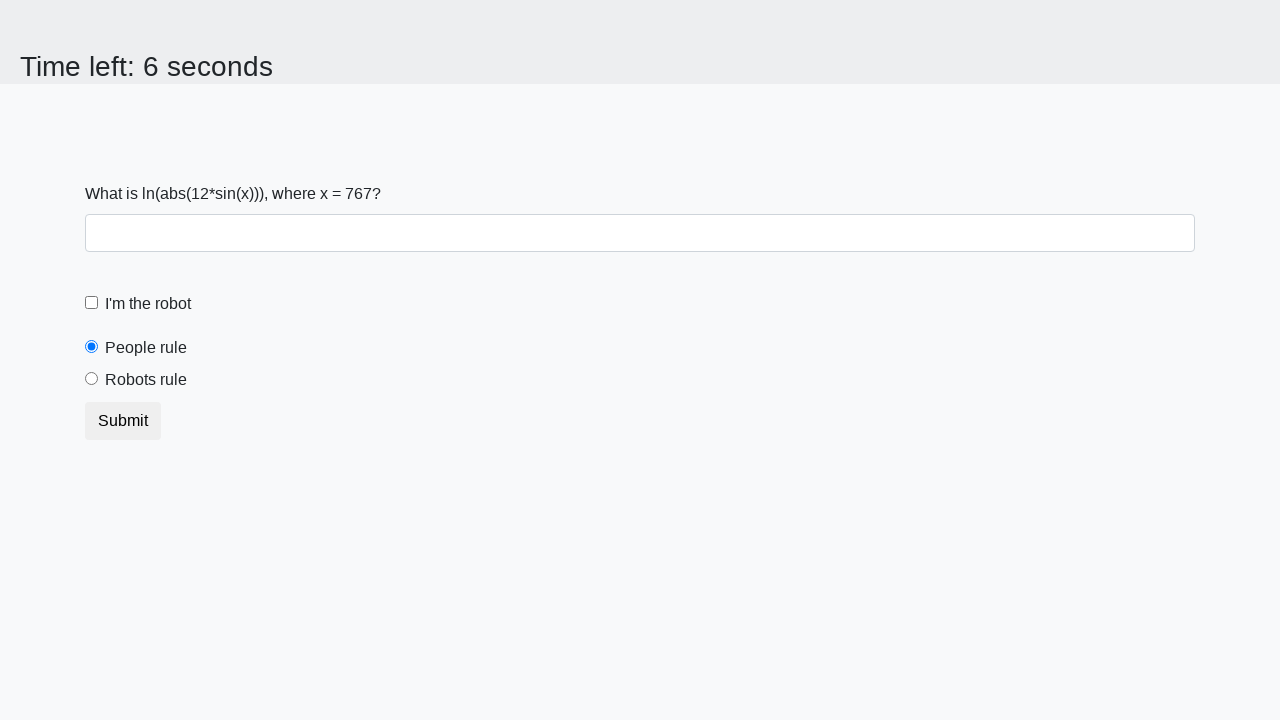

Retrieved x value from the form element
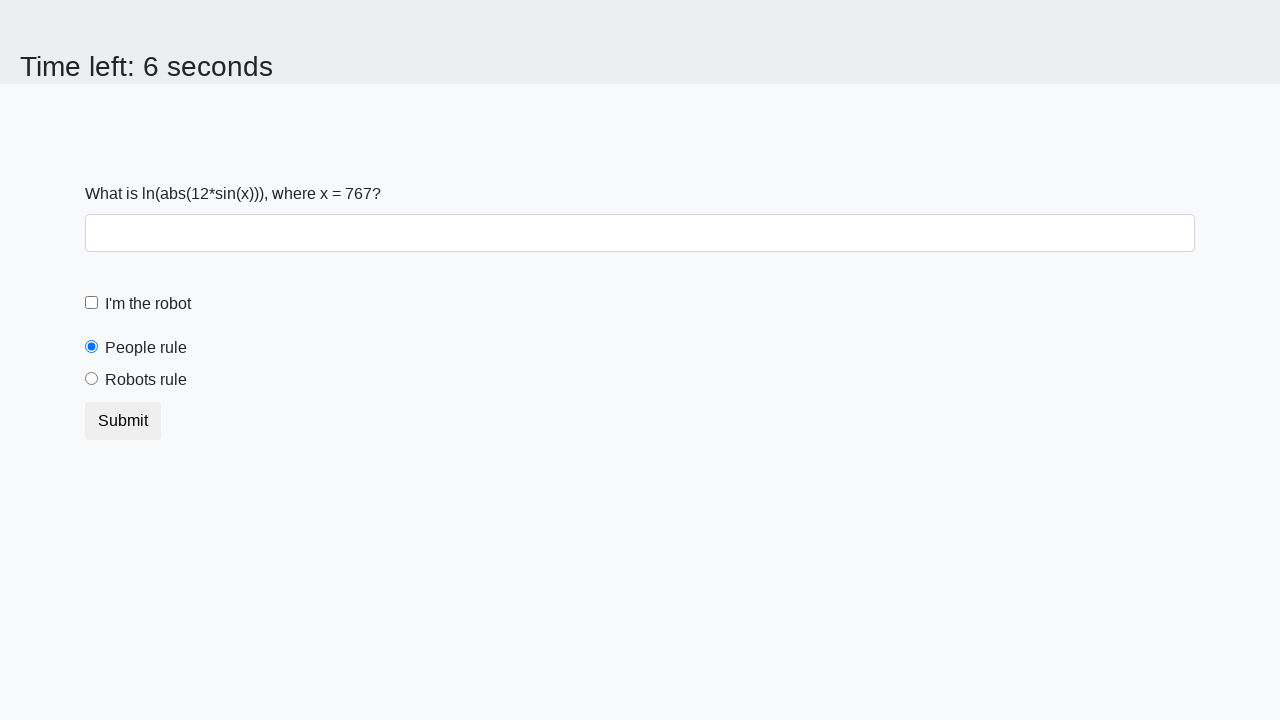

Calculated logarithmic expression result: 1.6552957959816579
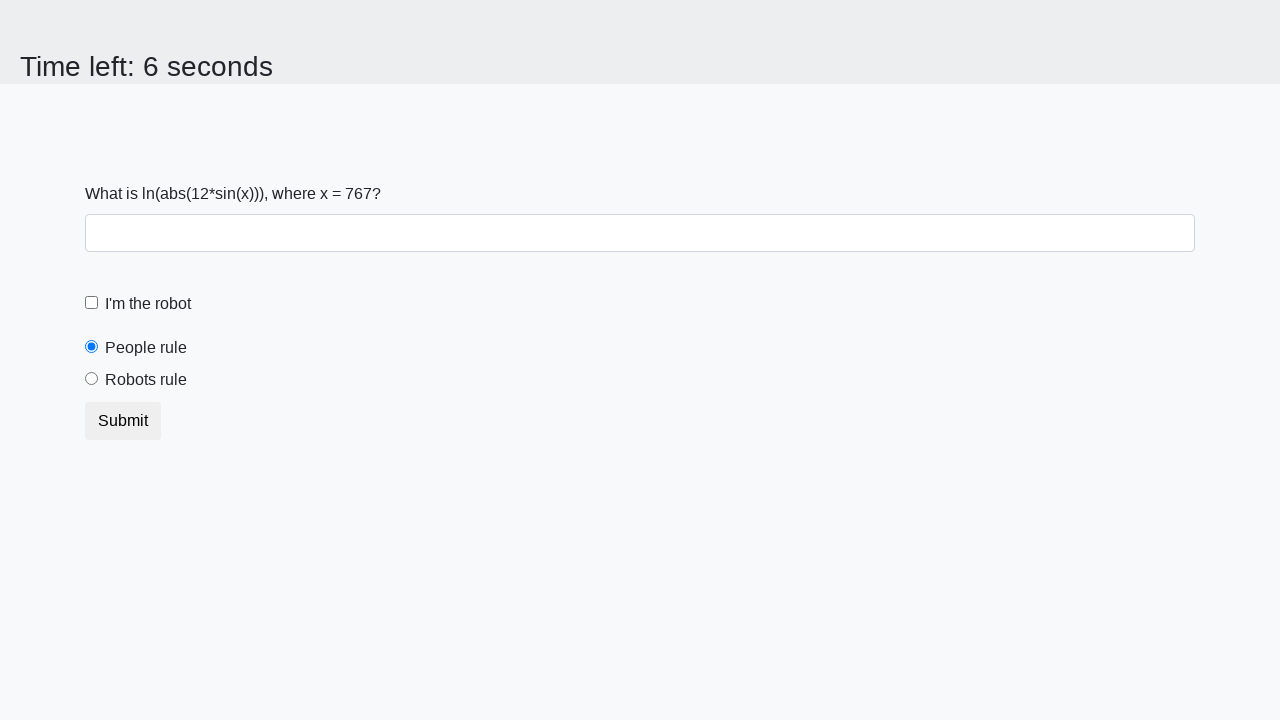

Filled in the calculated answer in the answer field on input#answer
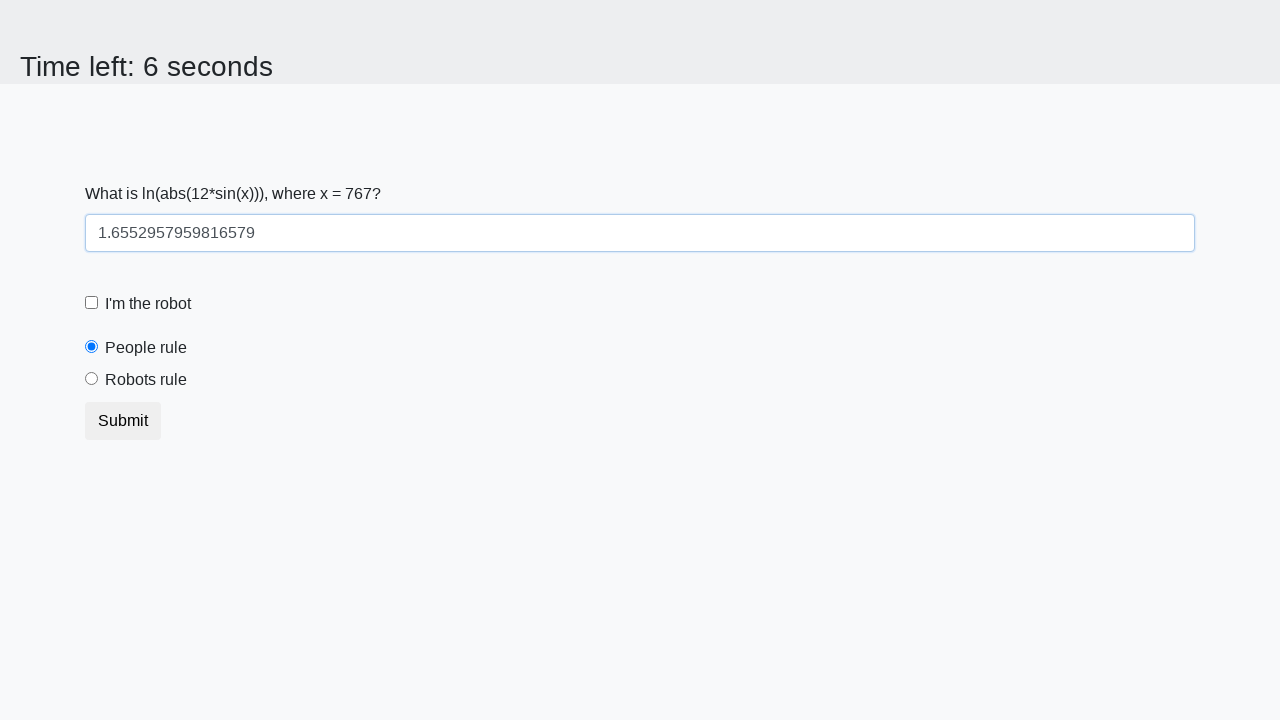

Clicked the robot checkbox at (92, 303) on input#robotCheckbox
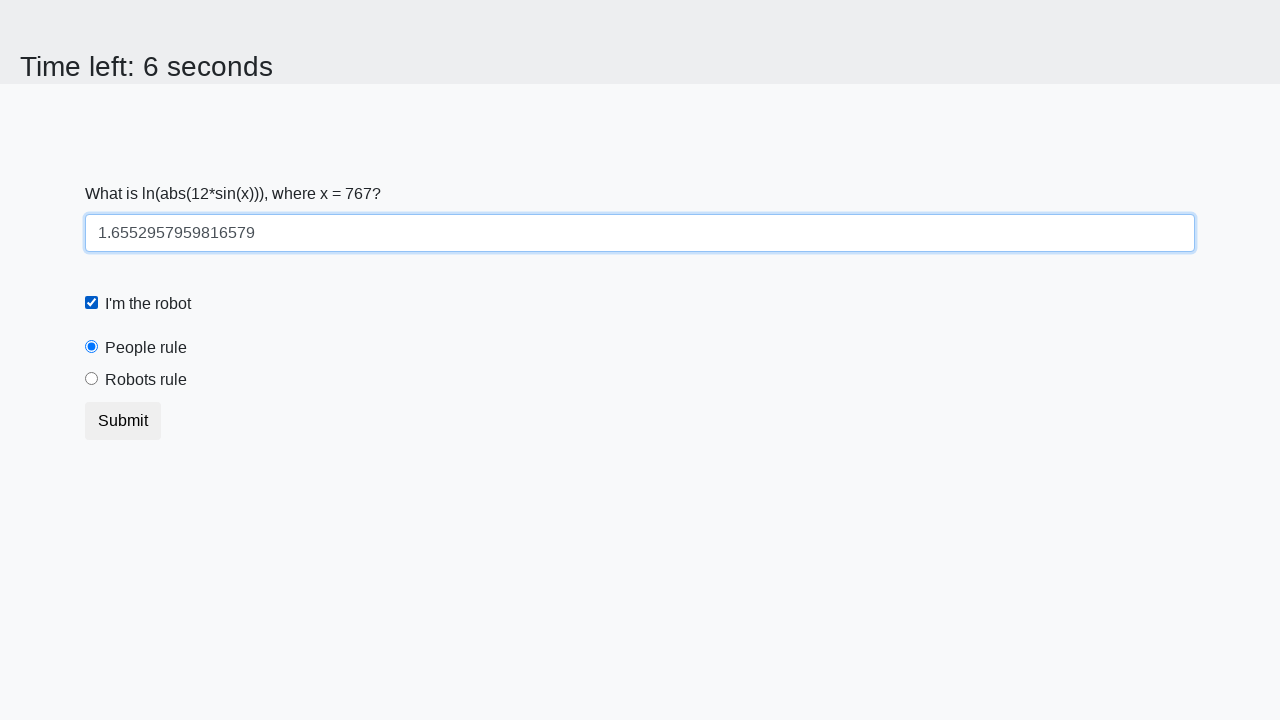

Clicked the 'robots rule' radio button at (92, 379) on input#robotsRule
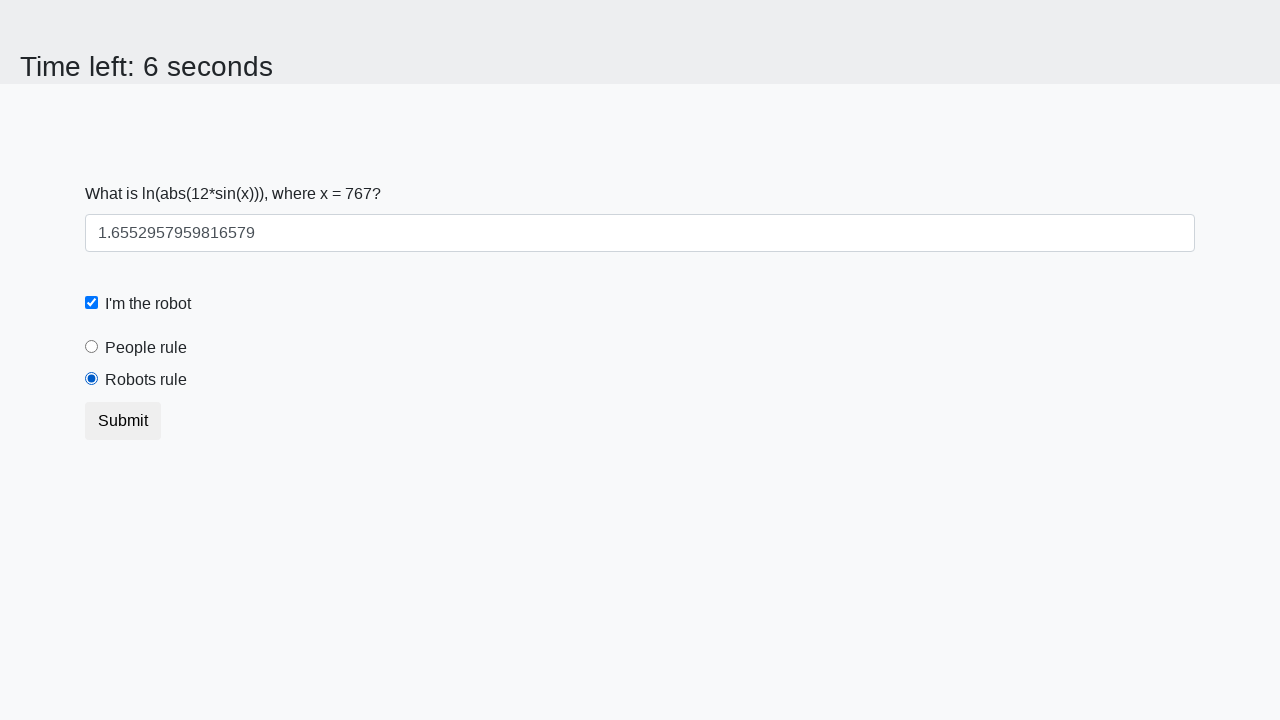

Clicked the submit button to submit the form at (123, 421) on button.btn
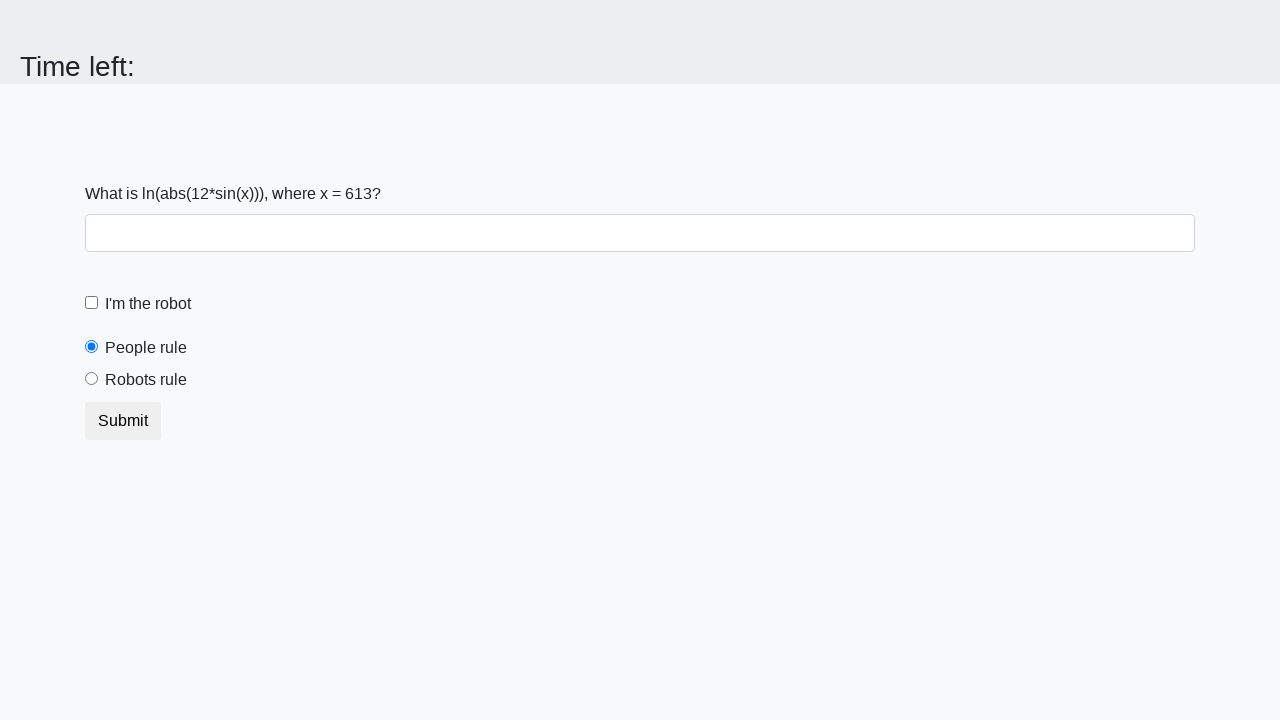

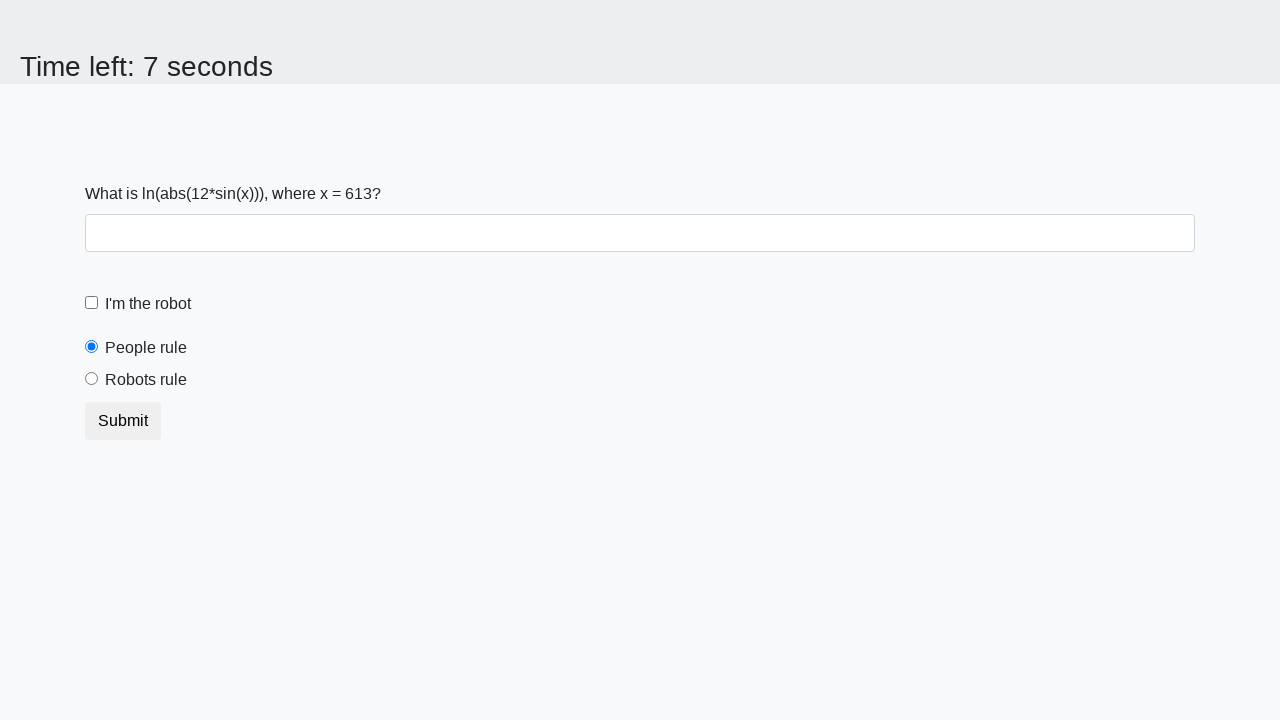